Tests adding a product to the shopping cart and then removing it, verifying the cart updates correctly after each action.

Starting URL: https://www.demoblaze.com/

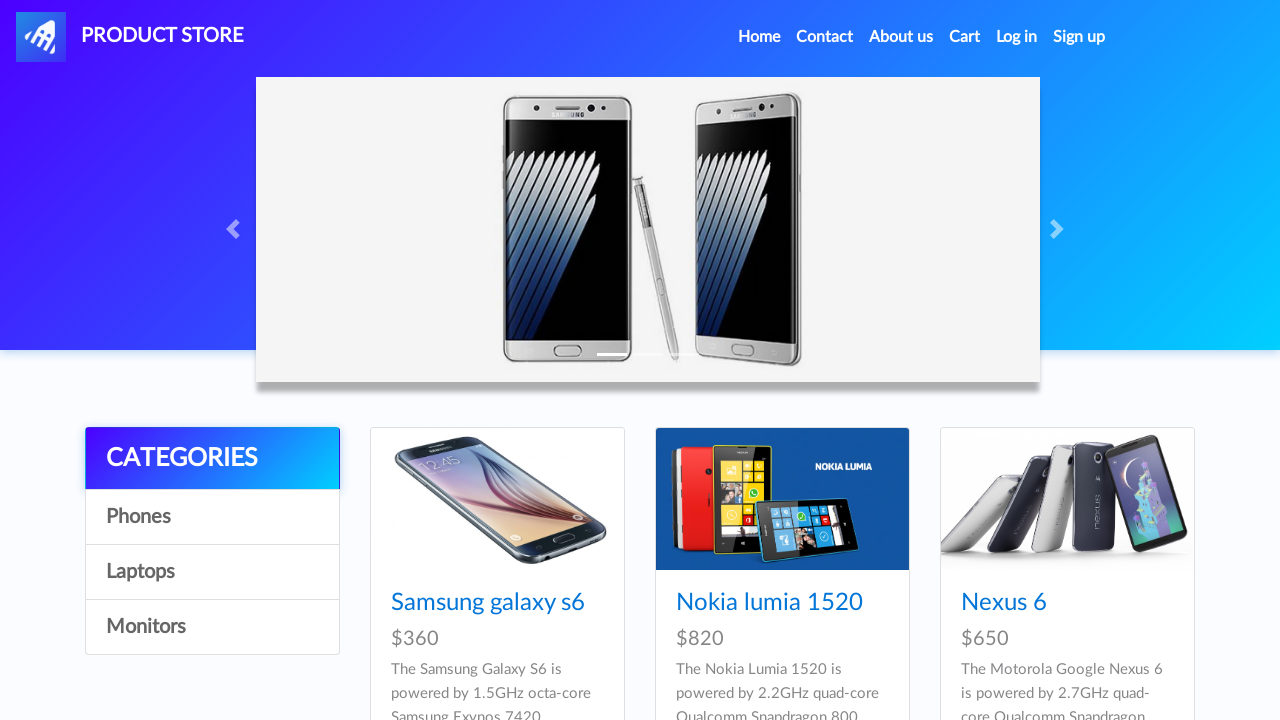

Waited for product selector to be visible
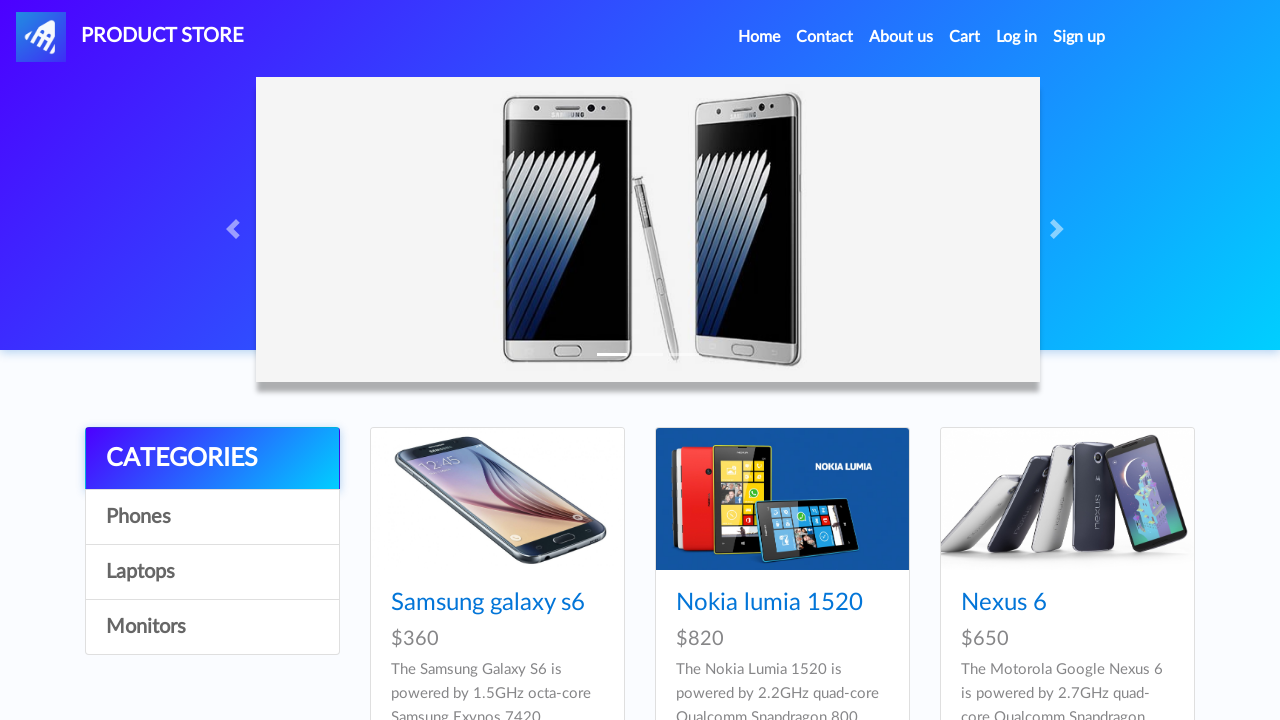

Clicked the first product at (488, 603) on .hrefch
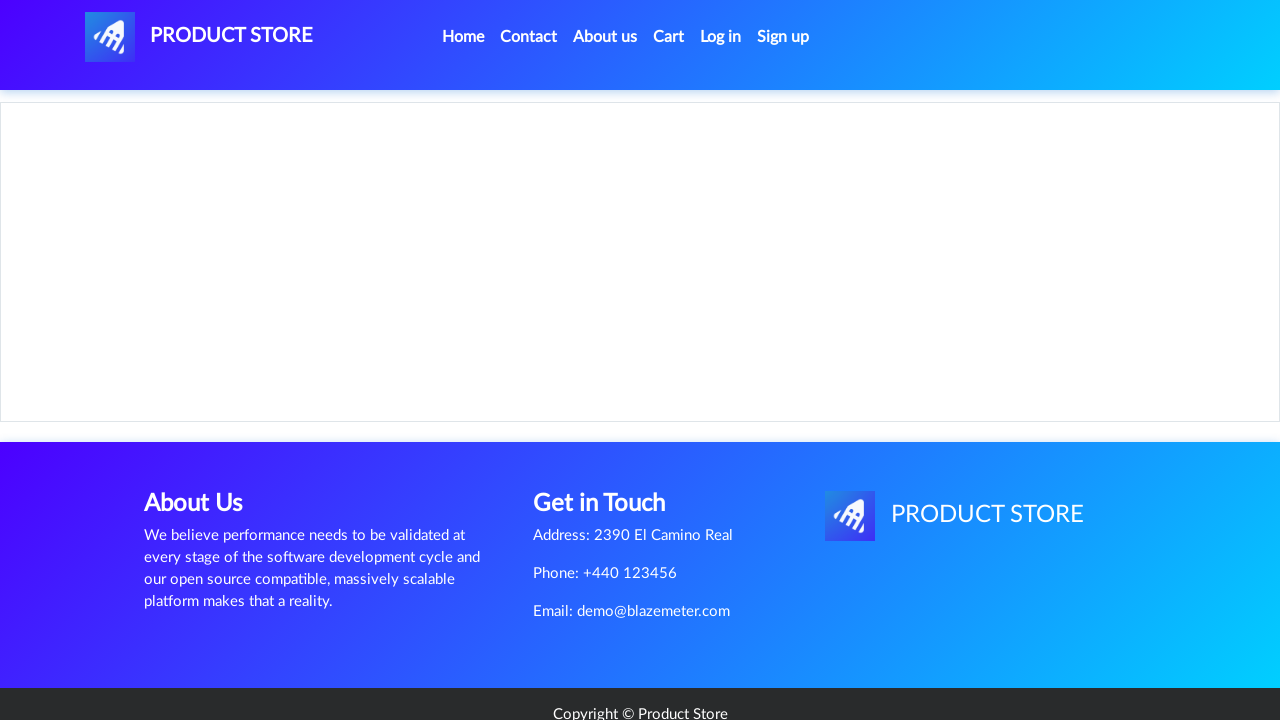

Waited for 'Add to cart' button to load
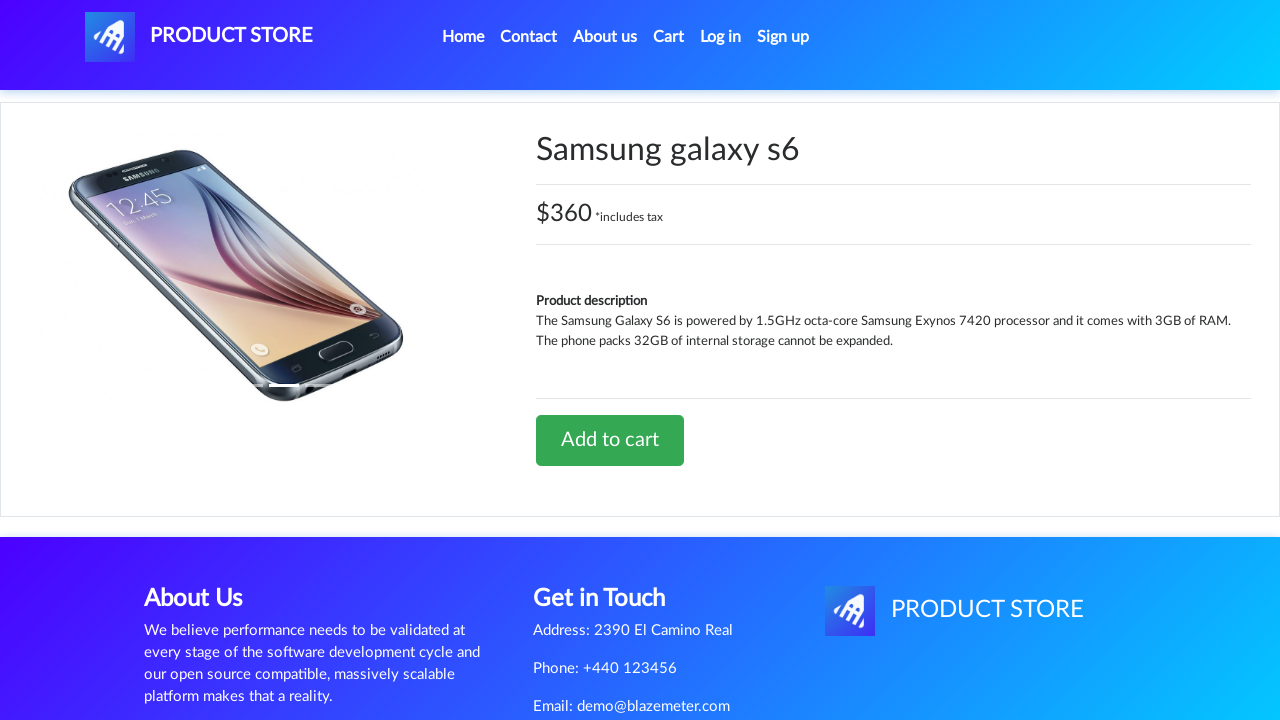

Clicked 'Add to cart' button at (610, 440) on a:has-text('Add to cart')
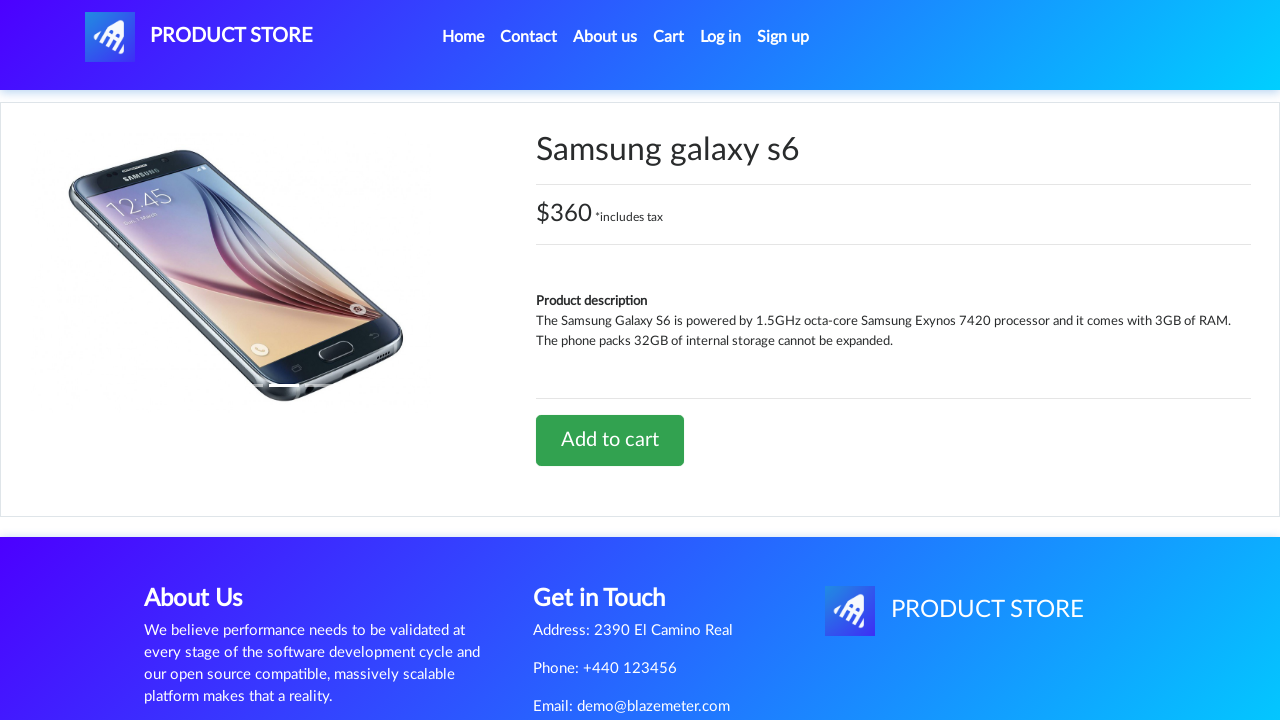

Set up dialog handler to accept alerts
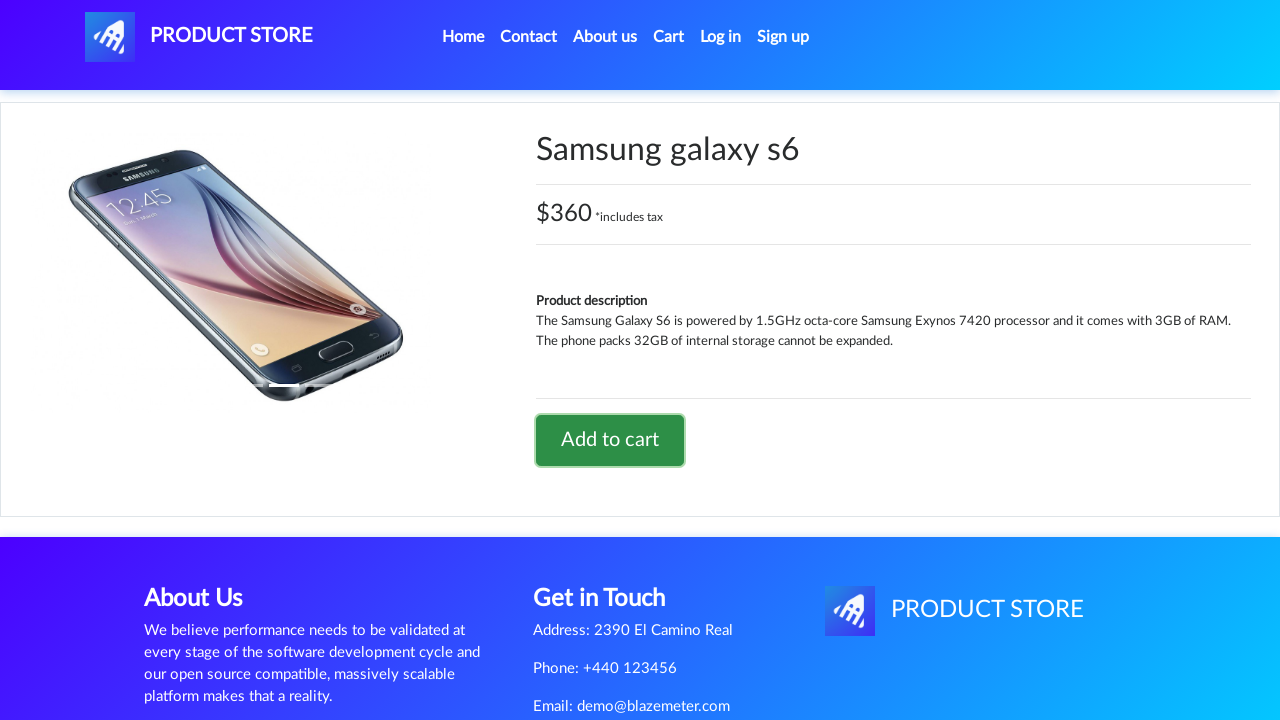

Waited 1 second for alert dialog to be handled
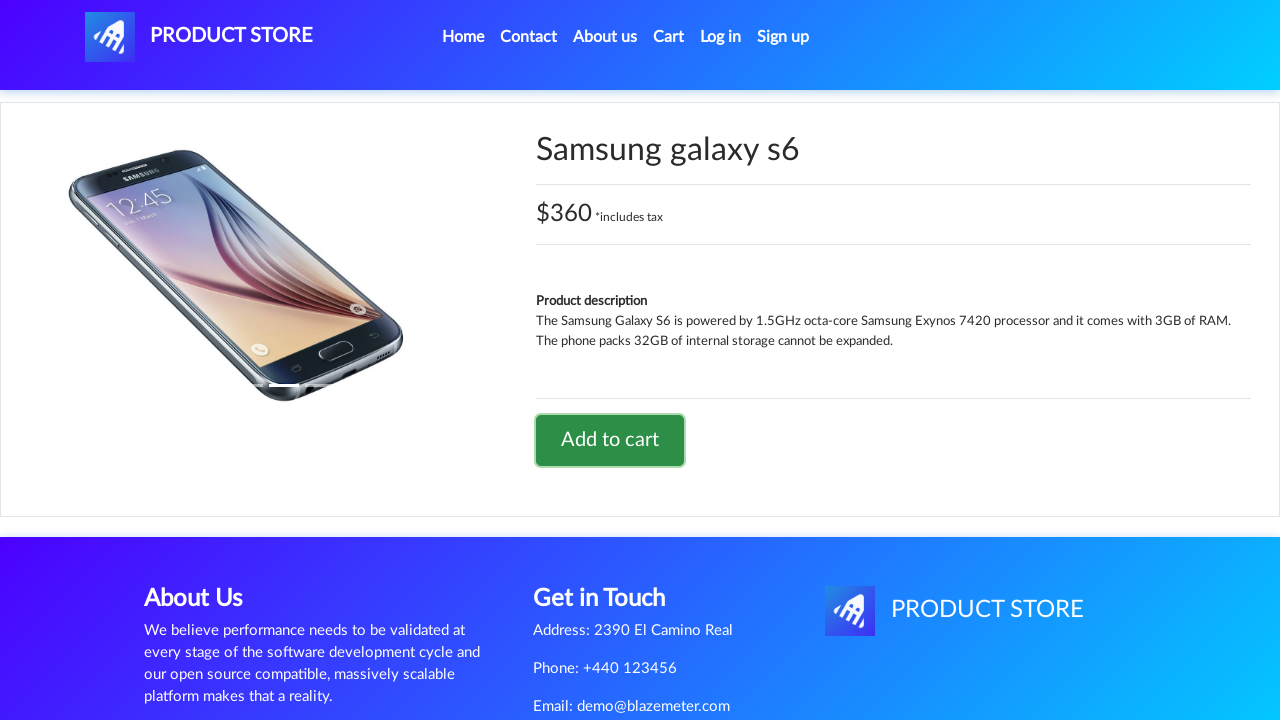

Clicked cart button to navigate to shopping cart at (669, 37) on #cartur
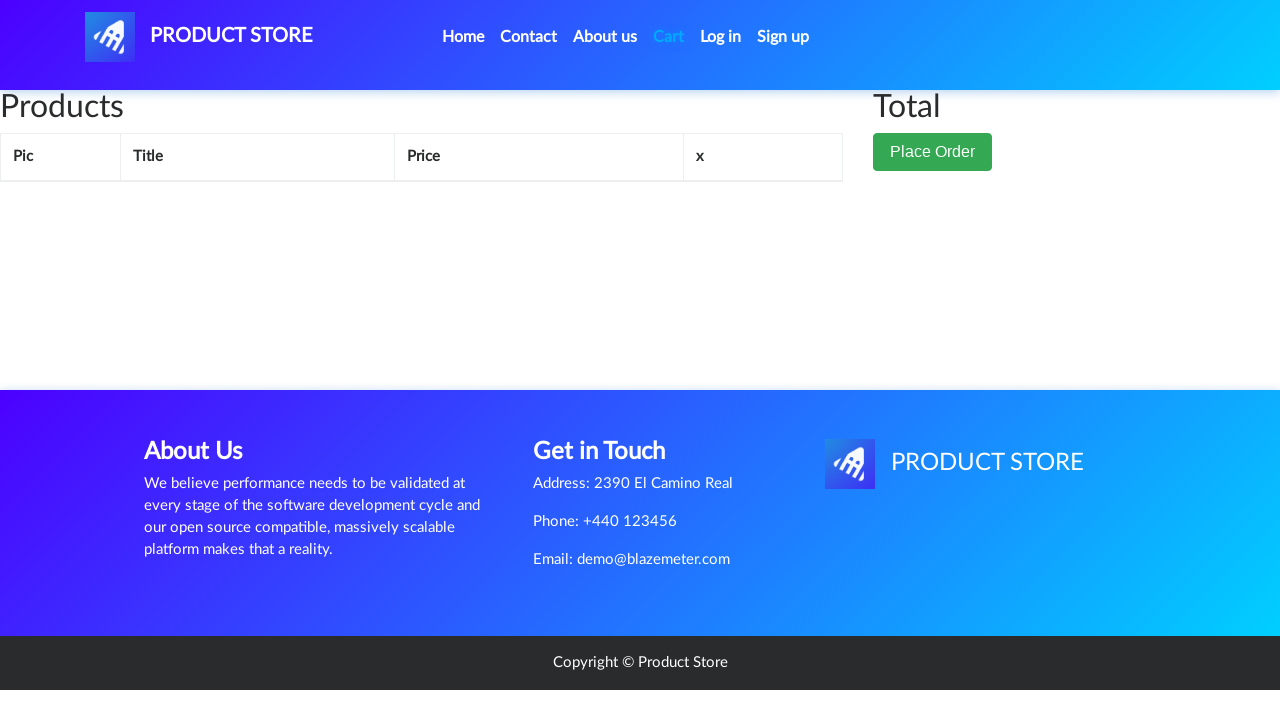

Verified product is displayed in cart
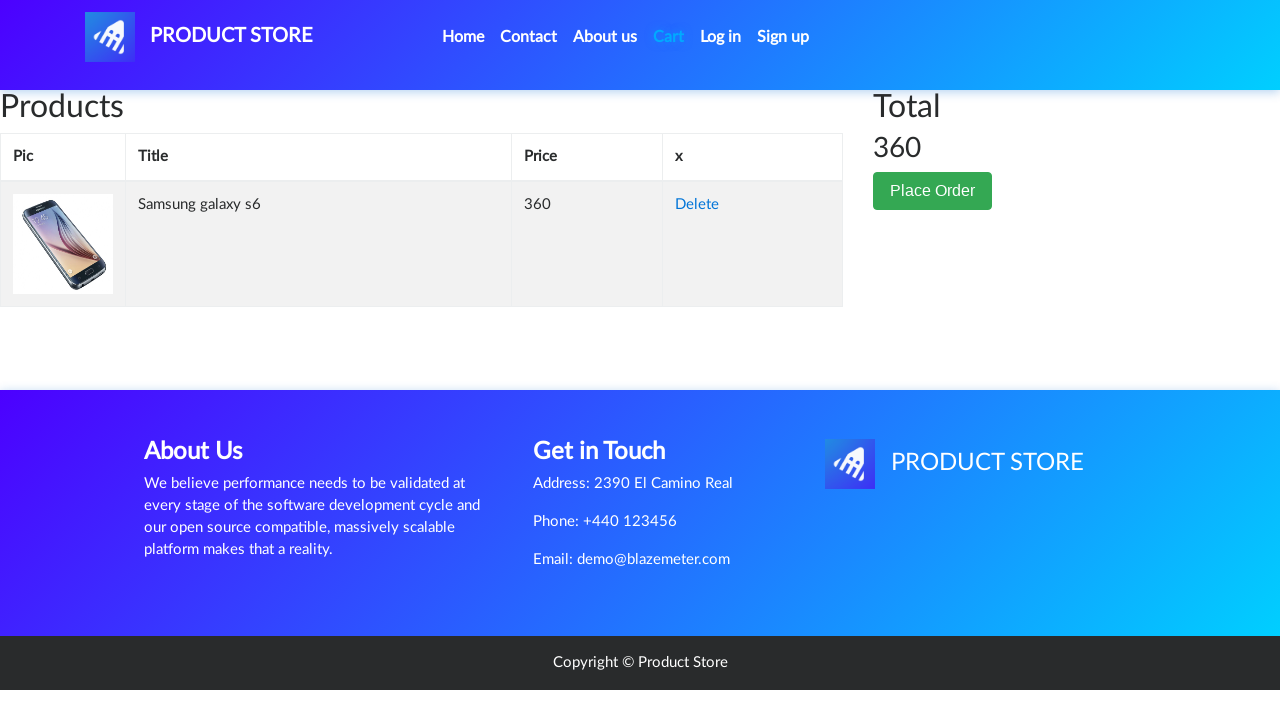

Waited for Delete button to be visible
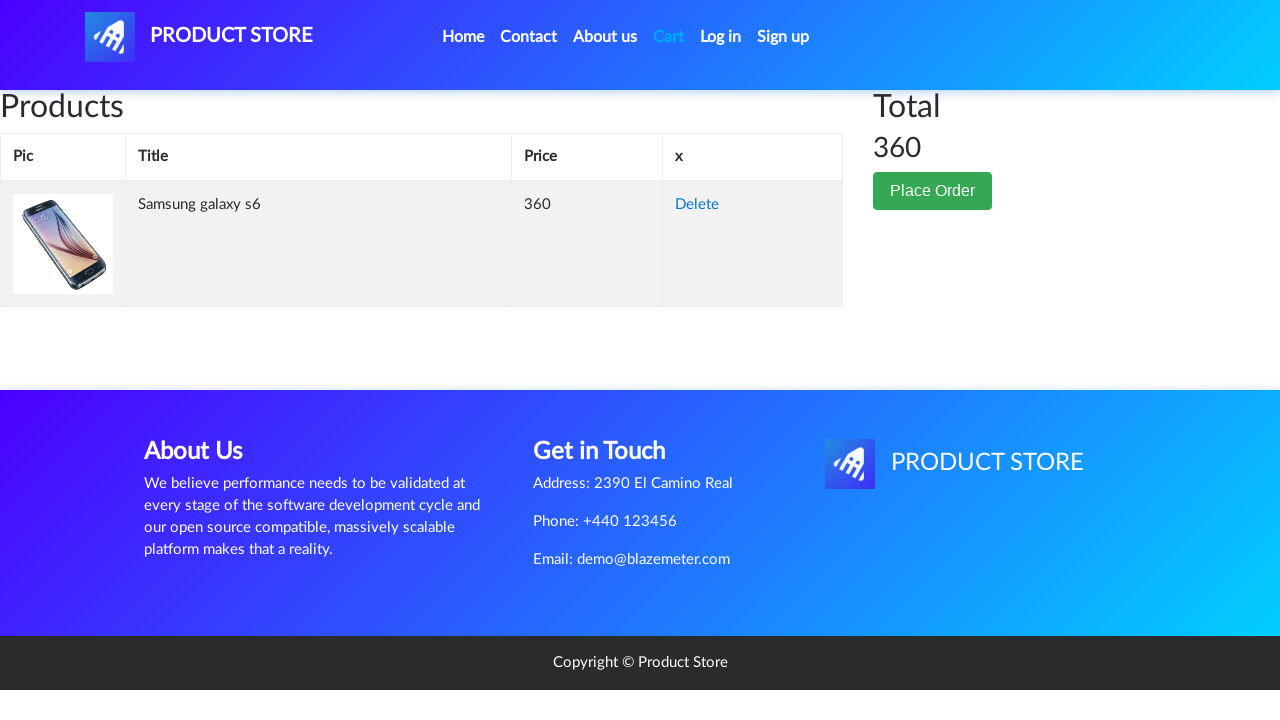

Clicked Delete button to remove product from cart at (697, 205) on a:has-text('Delete')
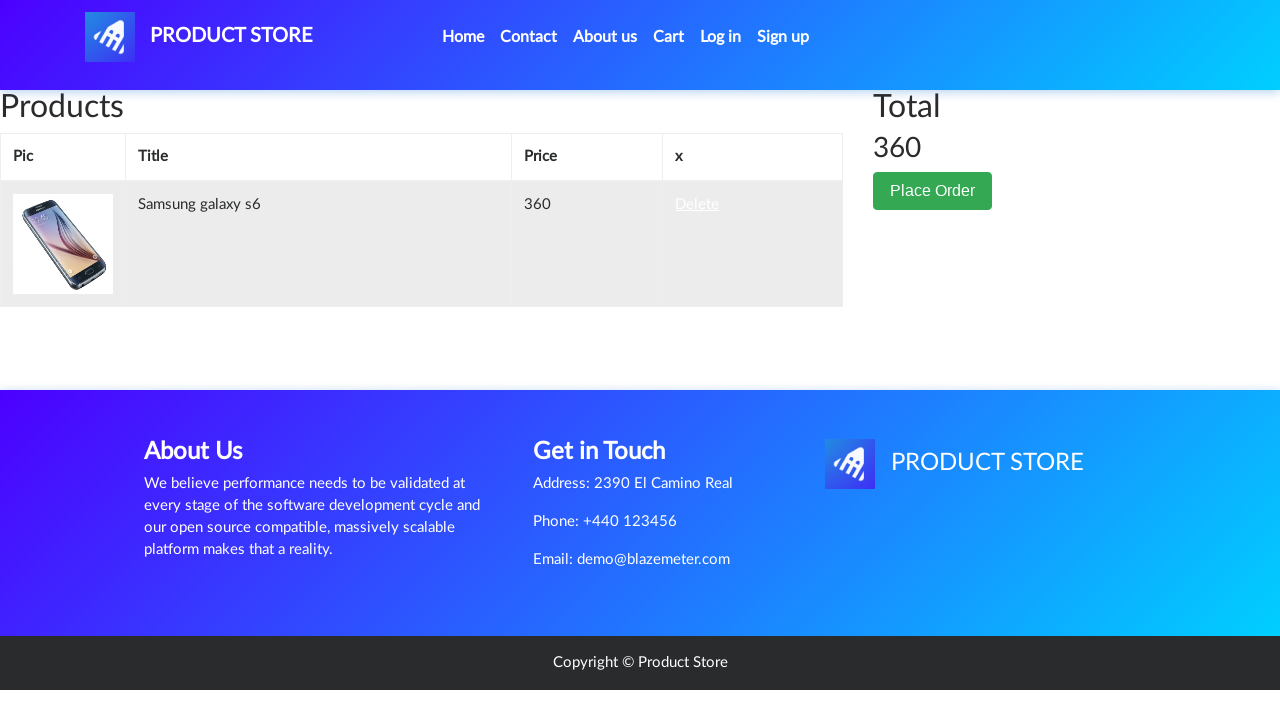

Verified cart is now empty after product removal
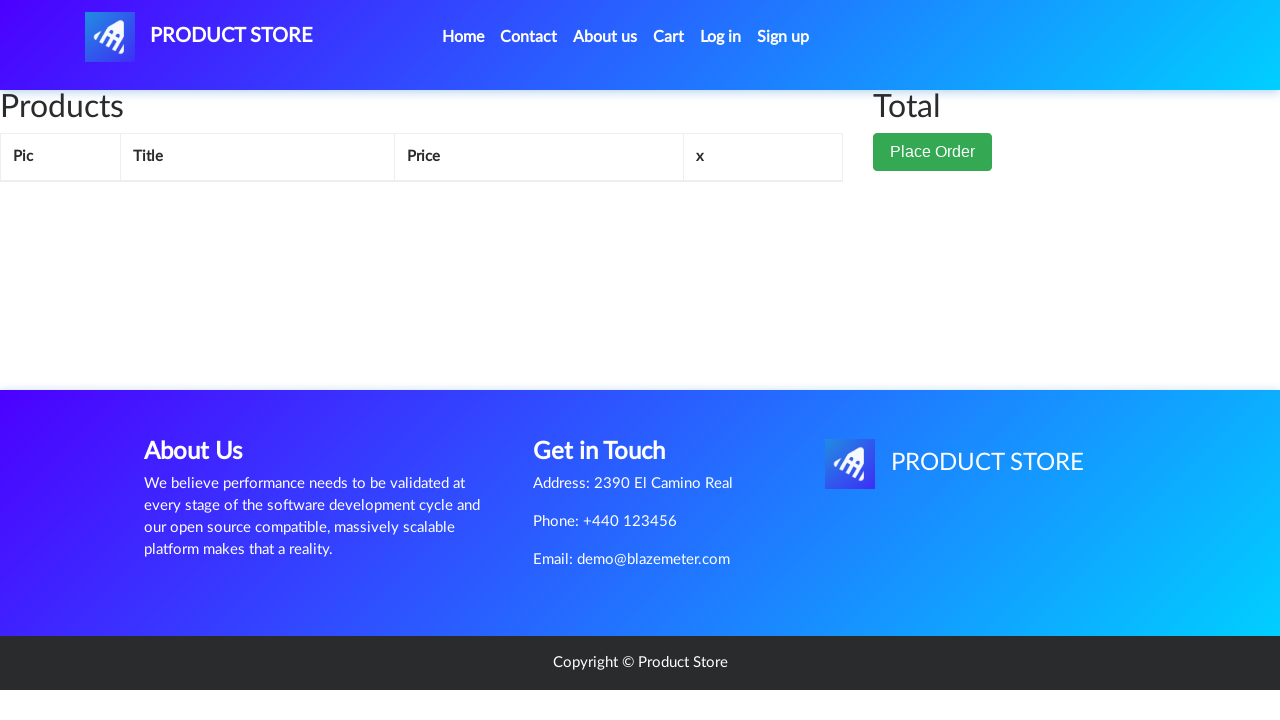

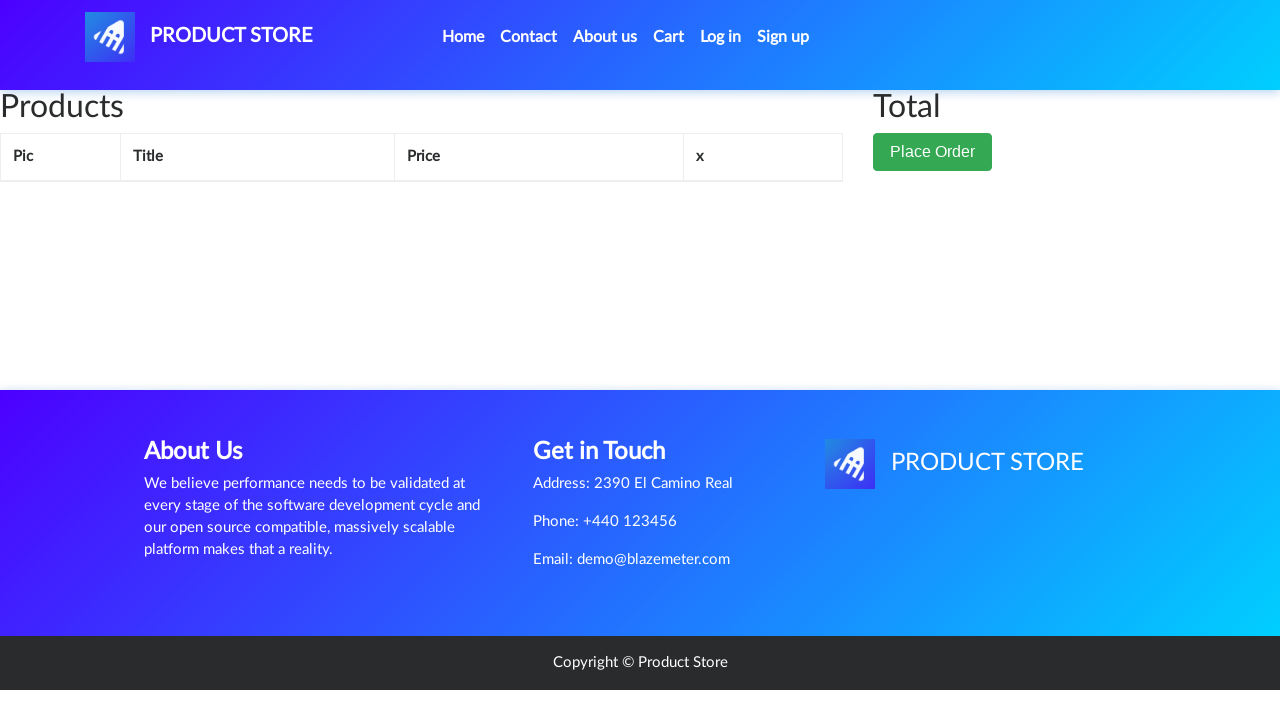